Tests verifying text content on a page element

Starting URL: http://uitestingplayground.com/

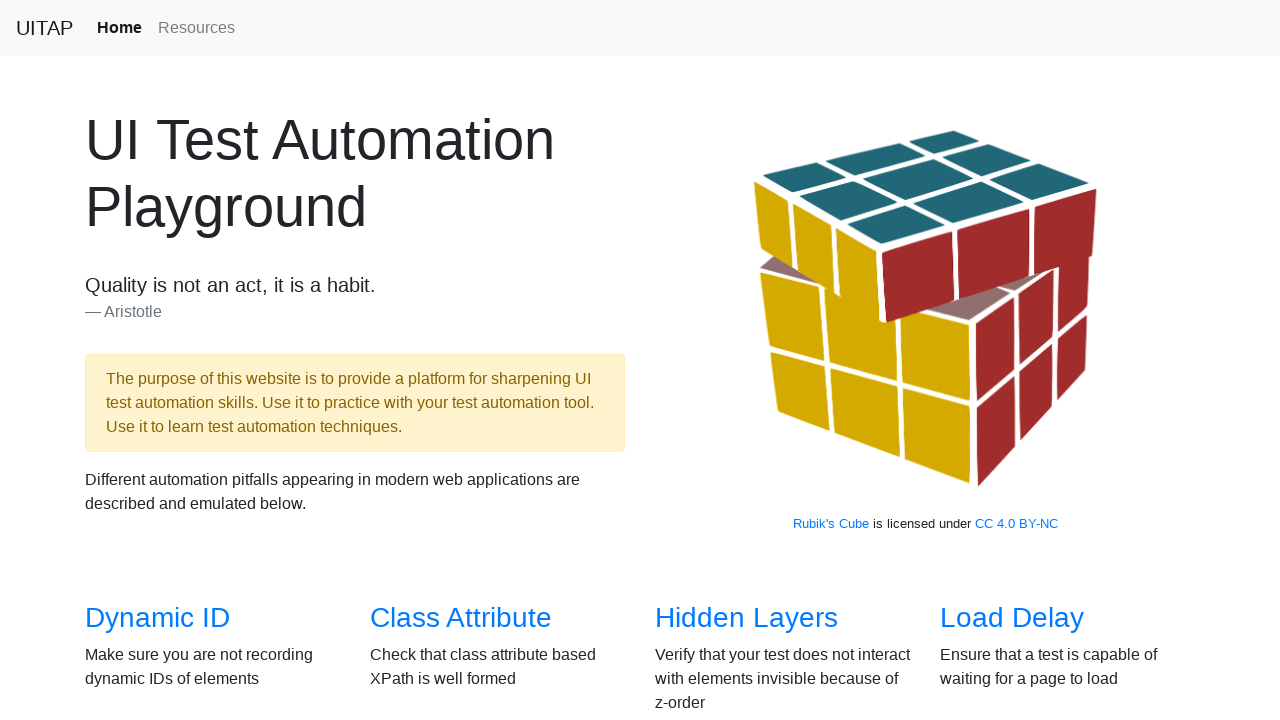

Clicked on 'Verify Text' link at (720, 361) on text=Verify Text
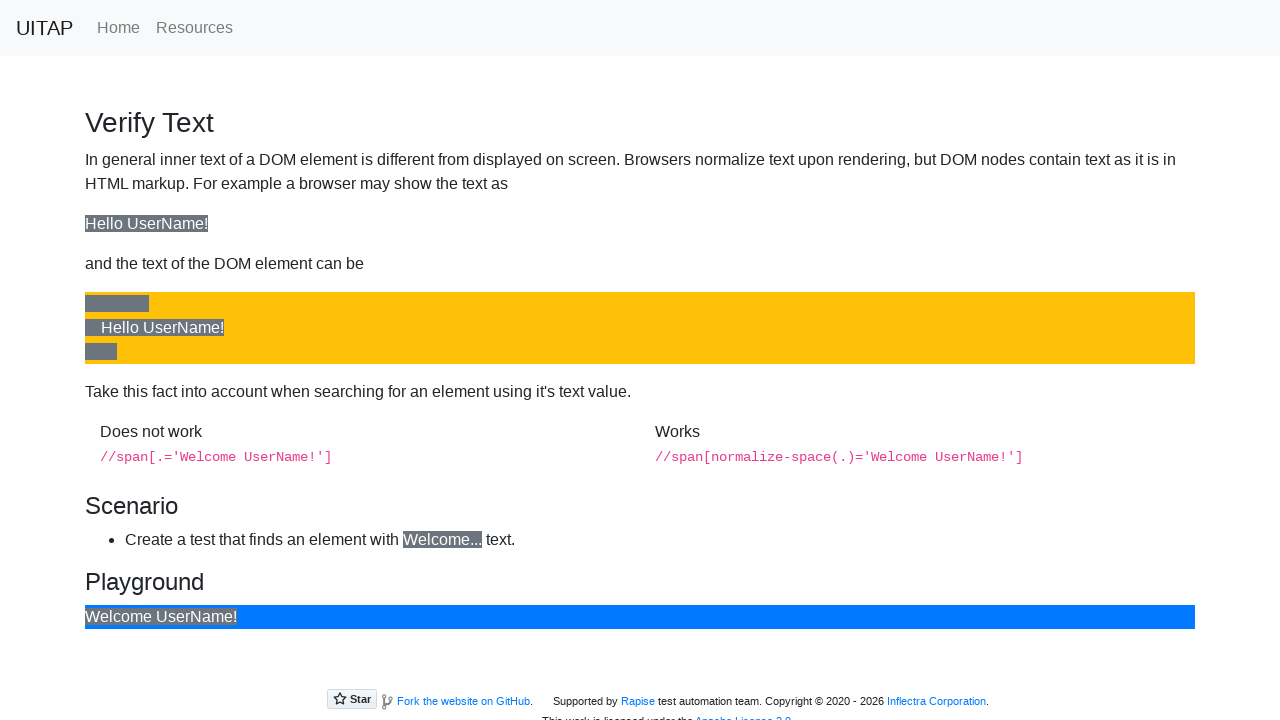

Waited for element with class 'bg-primary' to load
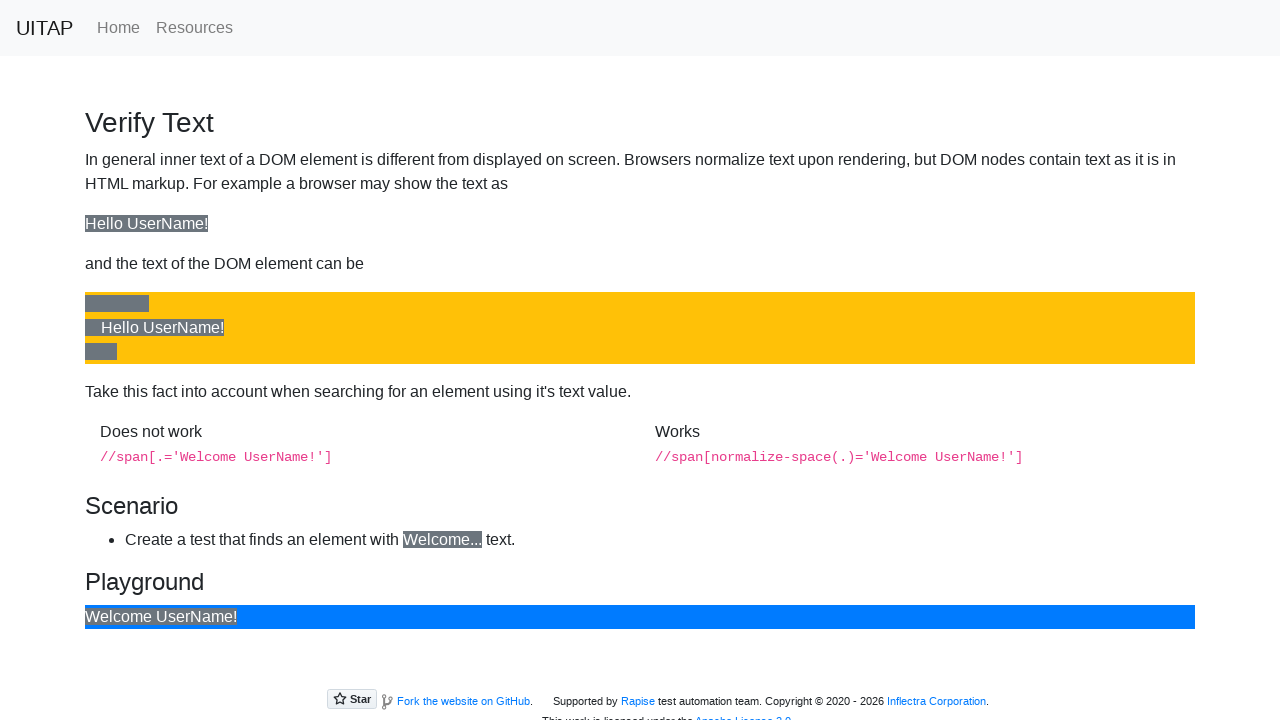

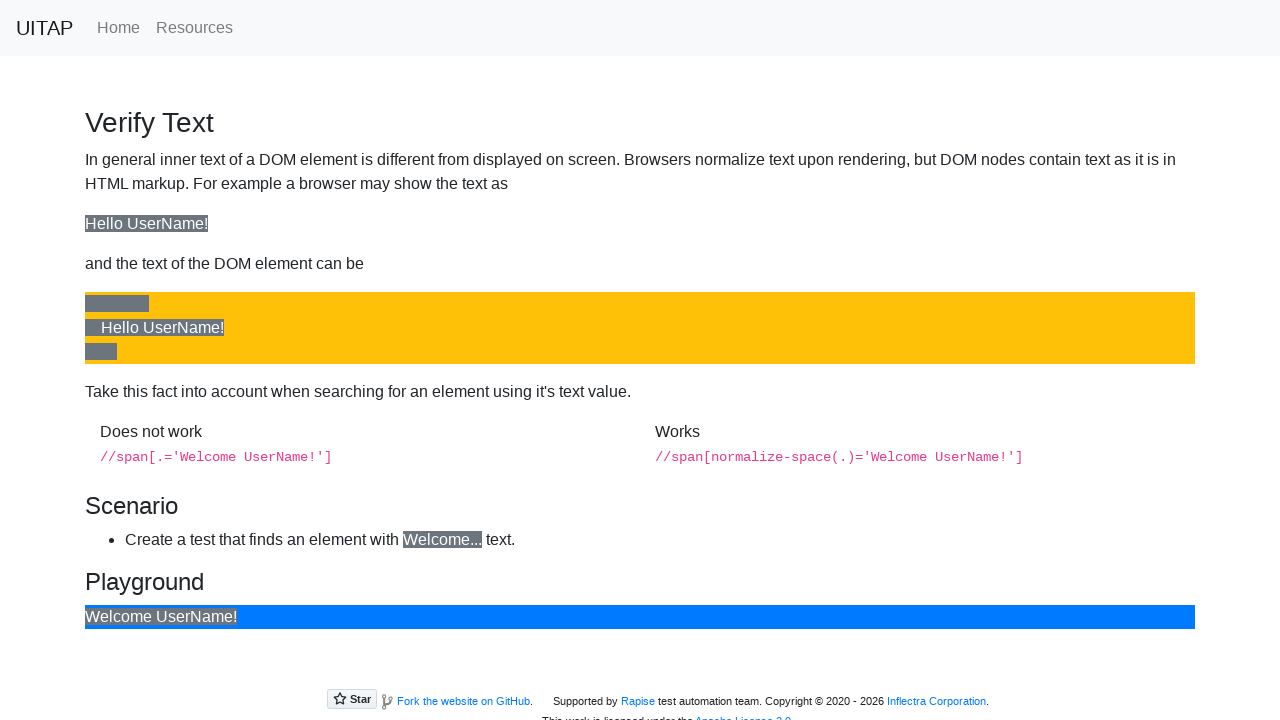